Tests filling out a practice registration form on demoqa.com by entering first name, last name, email, selecting gender, entering mobile number, and selecting hobbies.

Starting URL: https://demoqa.com/automation-practice-form

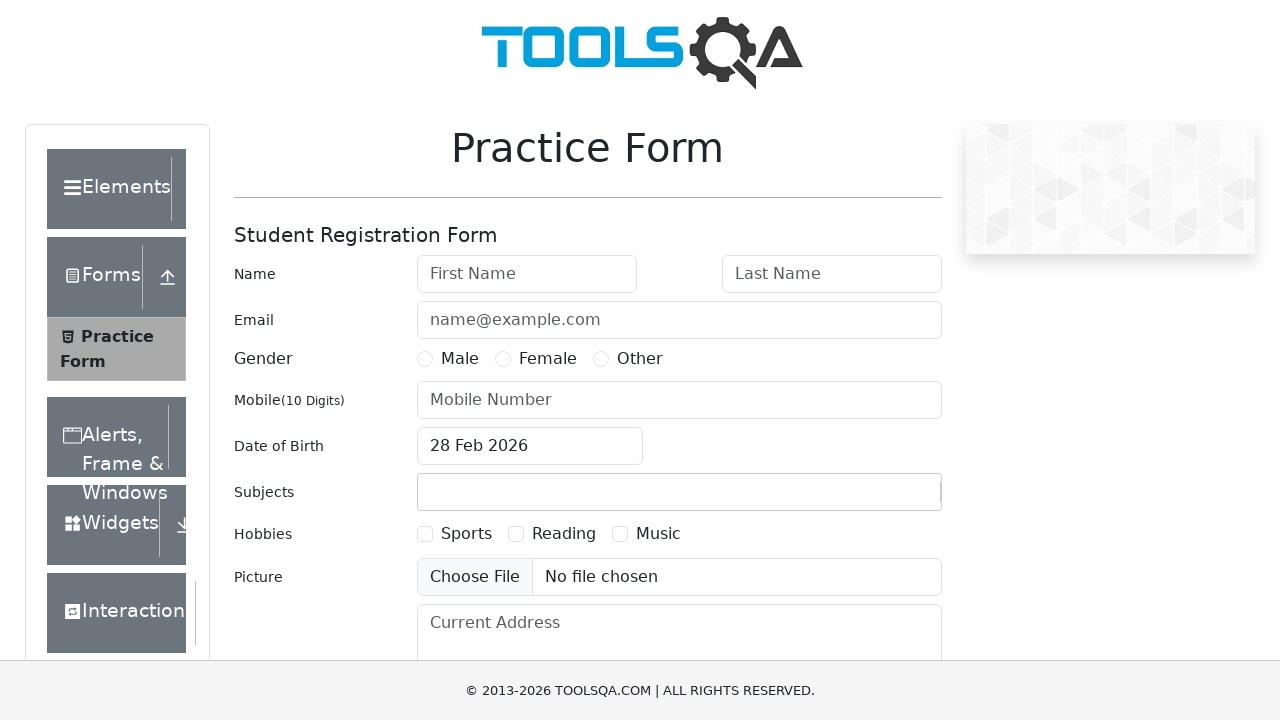

Filled first name field with 'filda' on #firstName
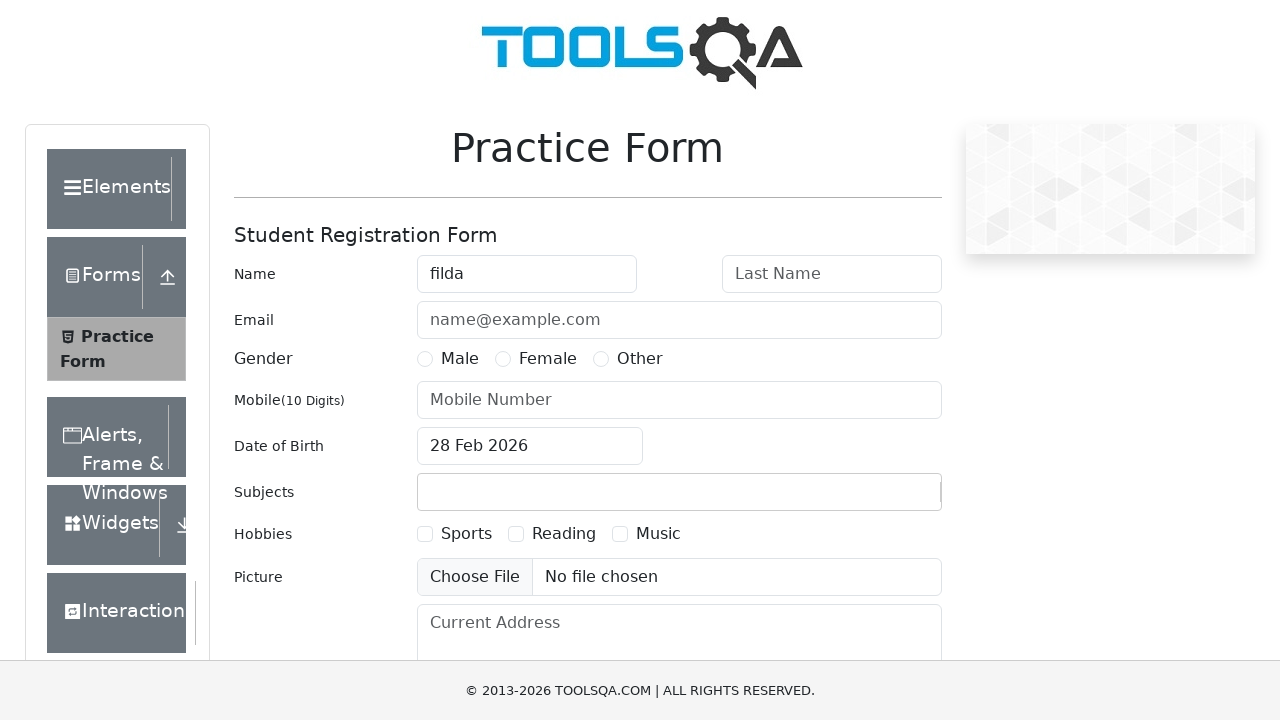

Filled last name field with 'Rodrigues' on #lastName
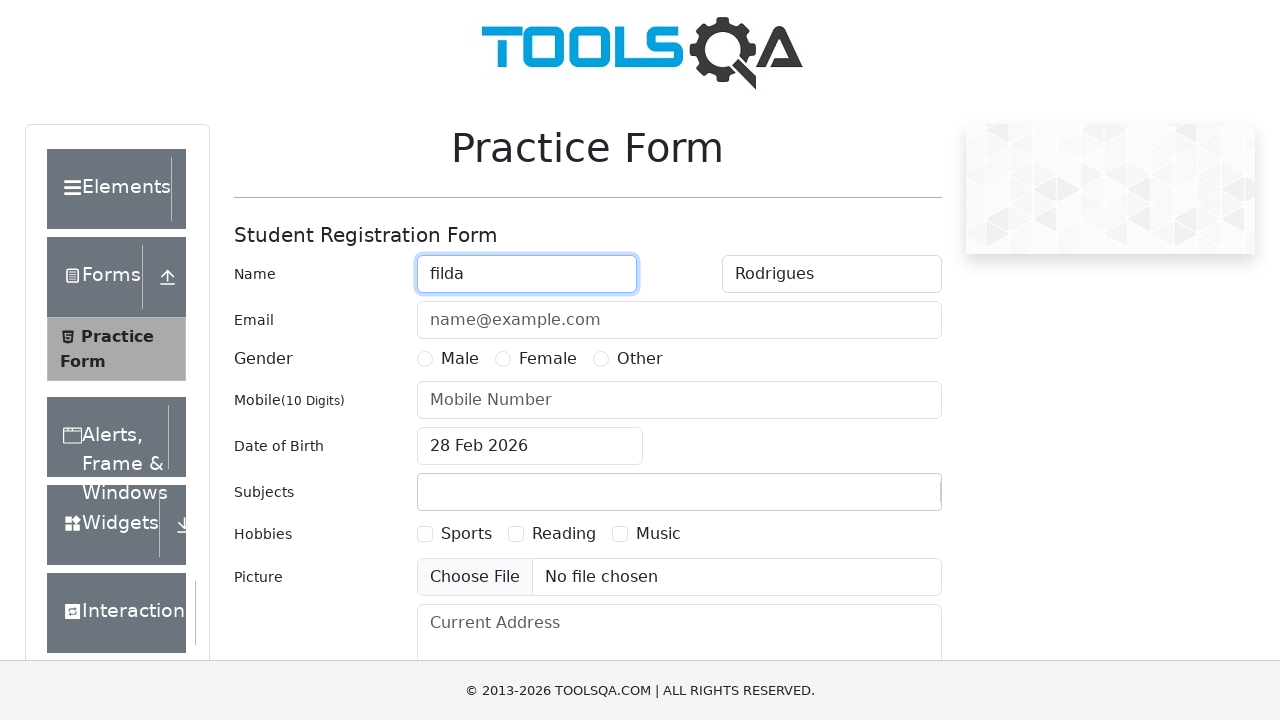

Filled email field with 'filda@gmail.com' on #userEmail
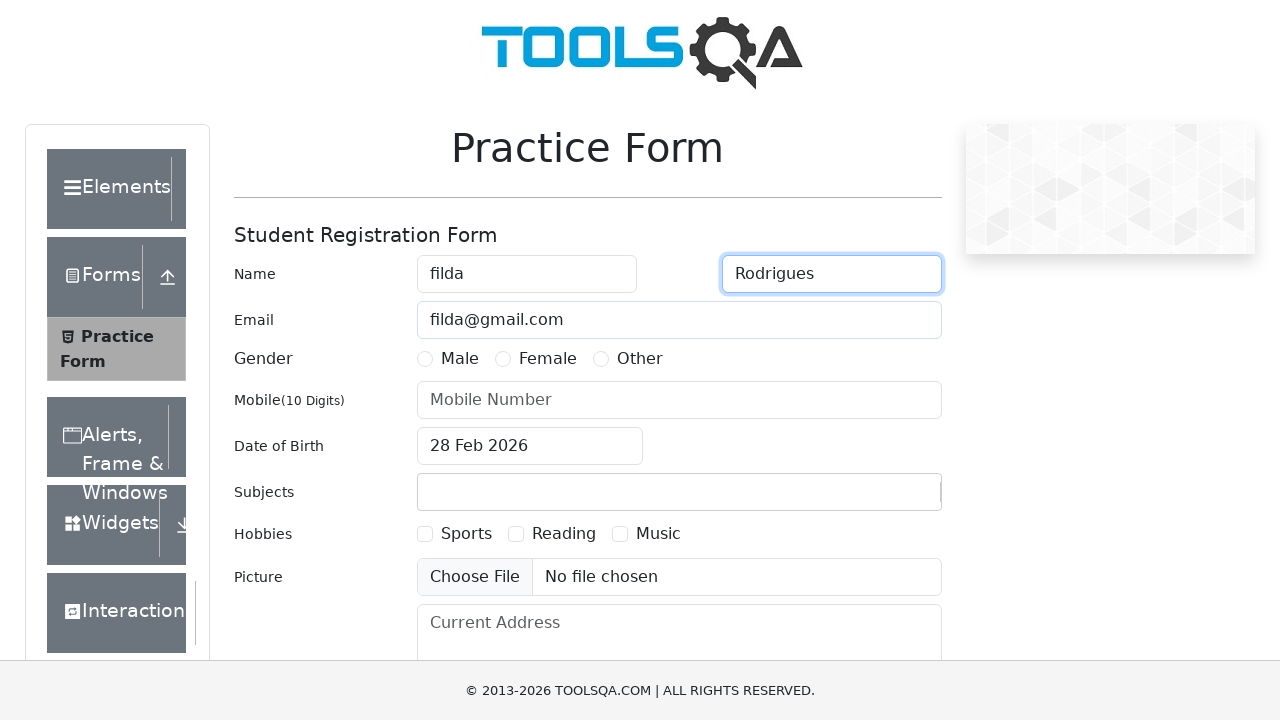

Selected Male gender option at (460, 359) on label[for='gender-radio-1']
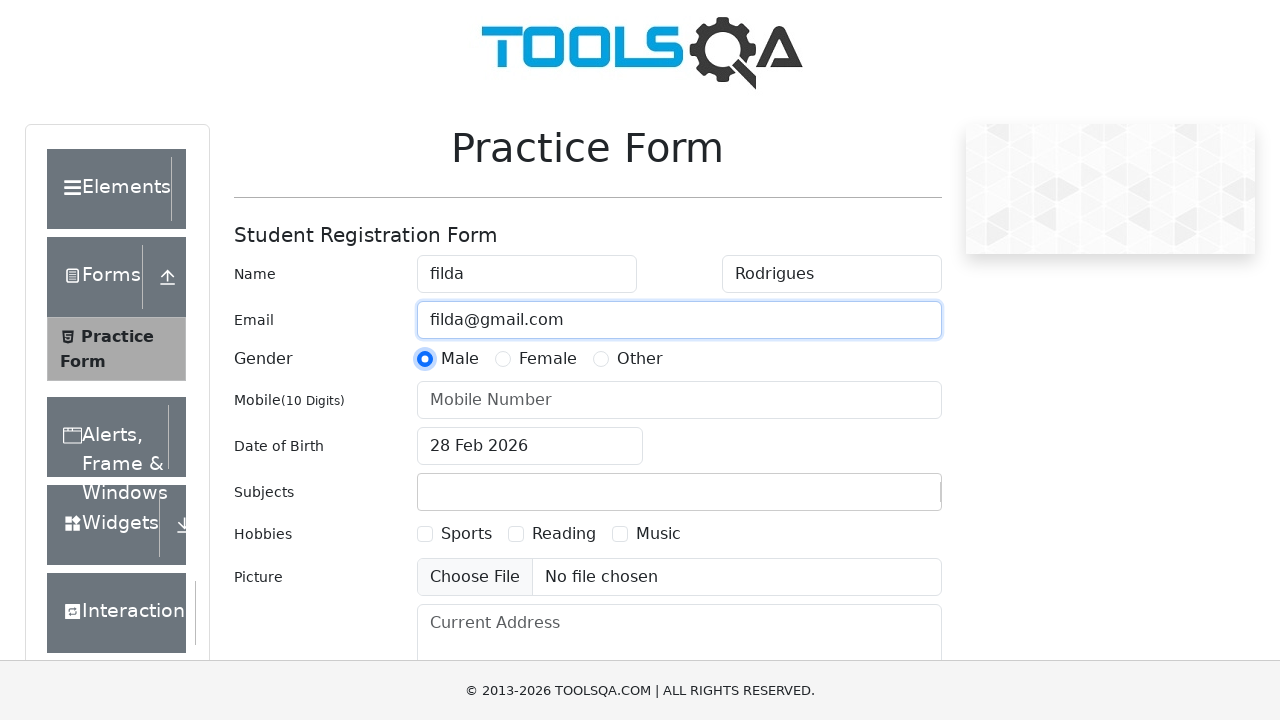

Filled mobile number field with '1234567890' on #userNumber
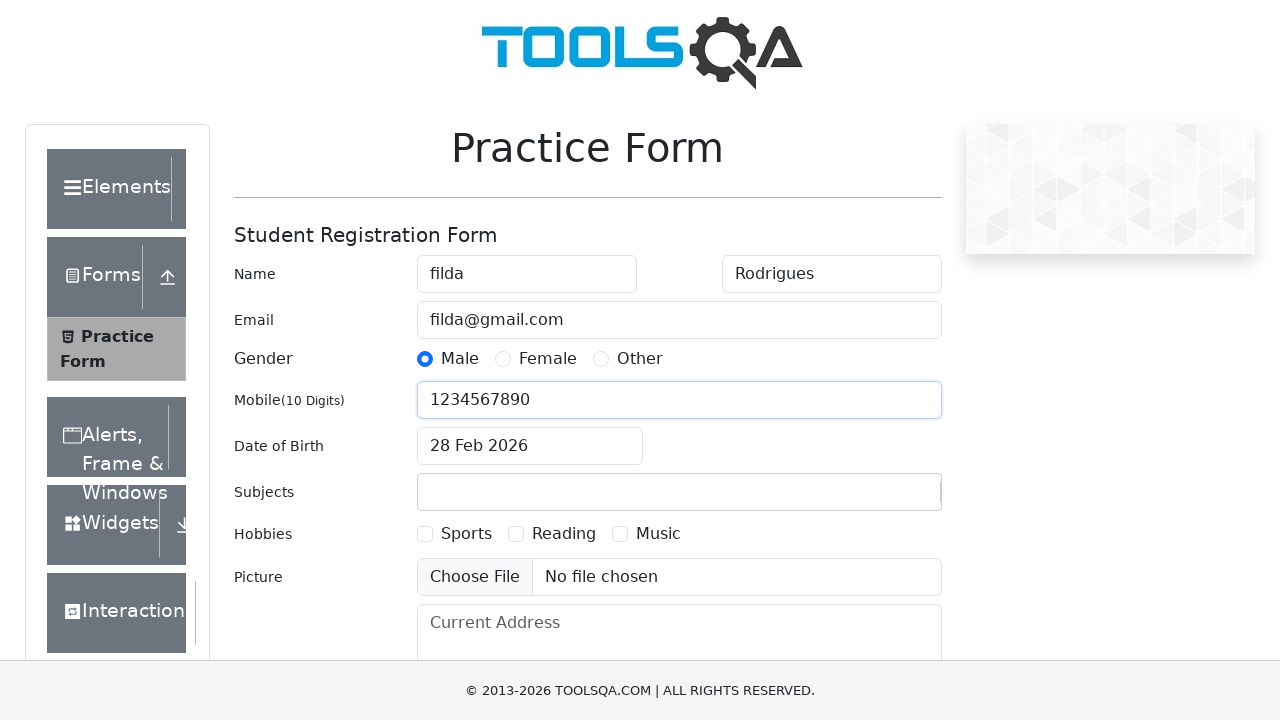

Selected Sports hobby checkbox at (466, 534) on label[for='hobbies-checkbox-1']
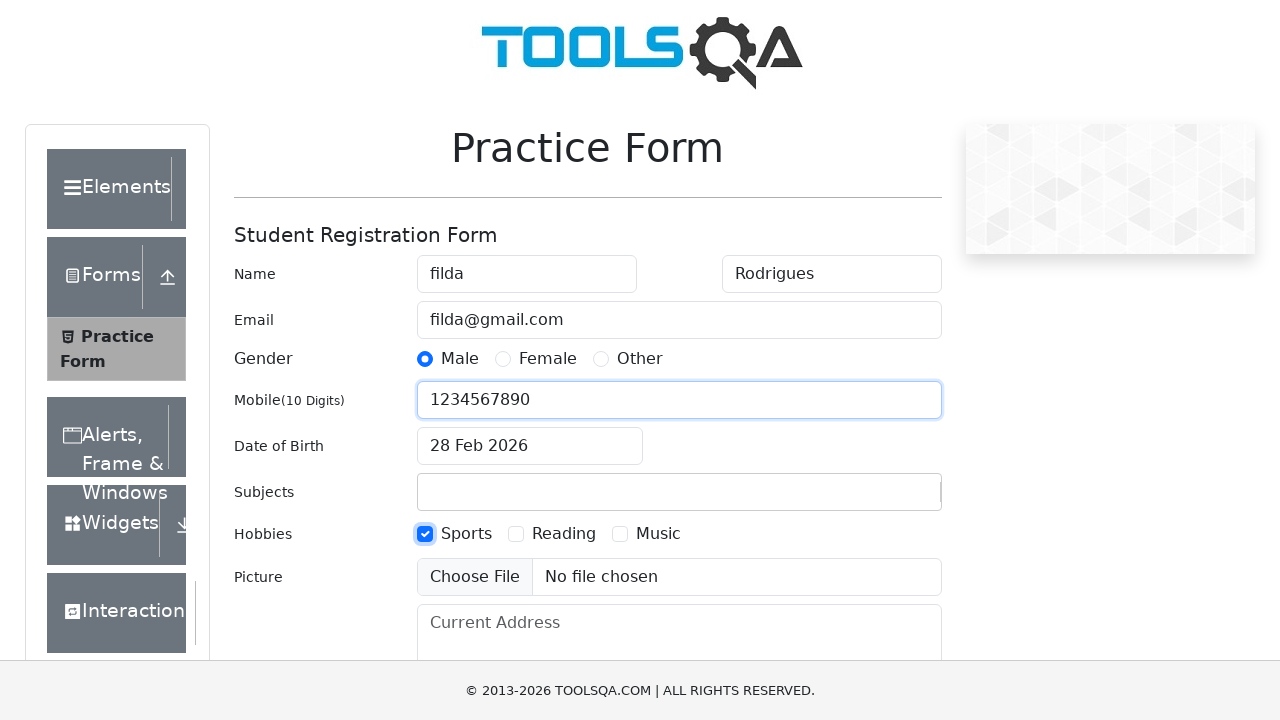

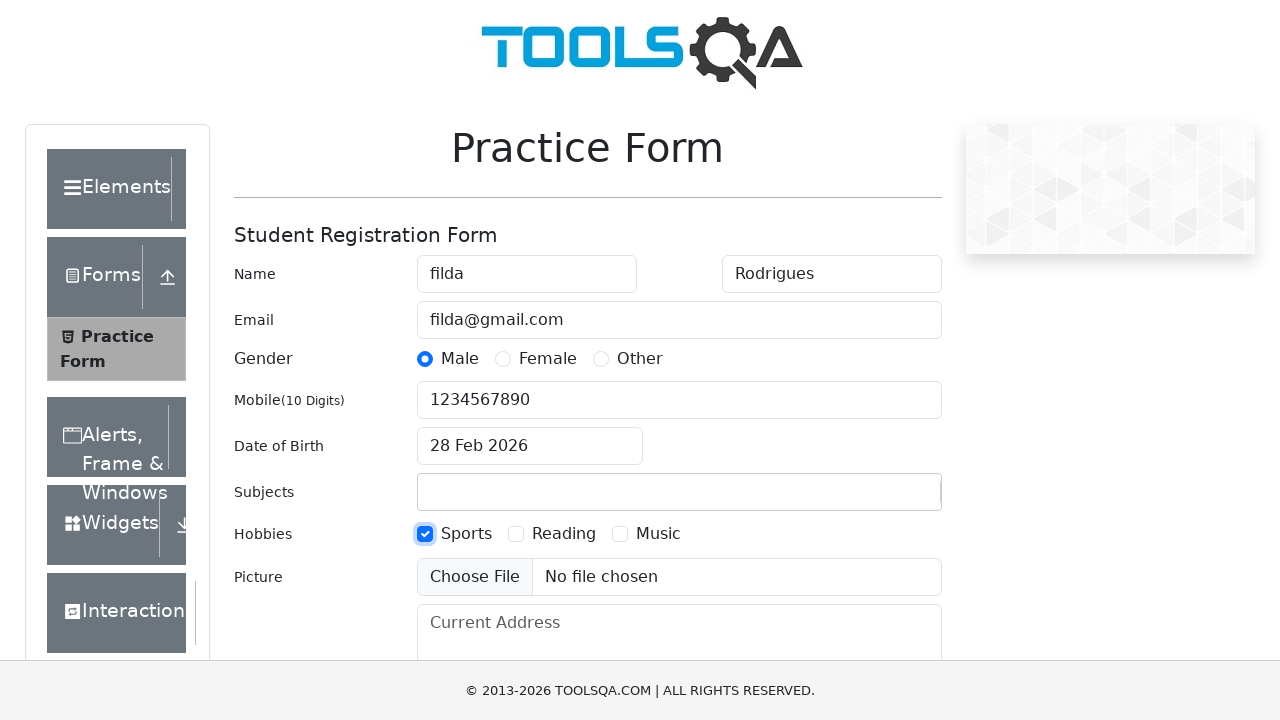